Tests clicking the reset password link on the login page to navigate to the password reset form

Starting URL: https://dailyfinance.roadtocareer.net/

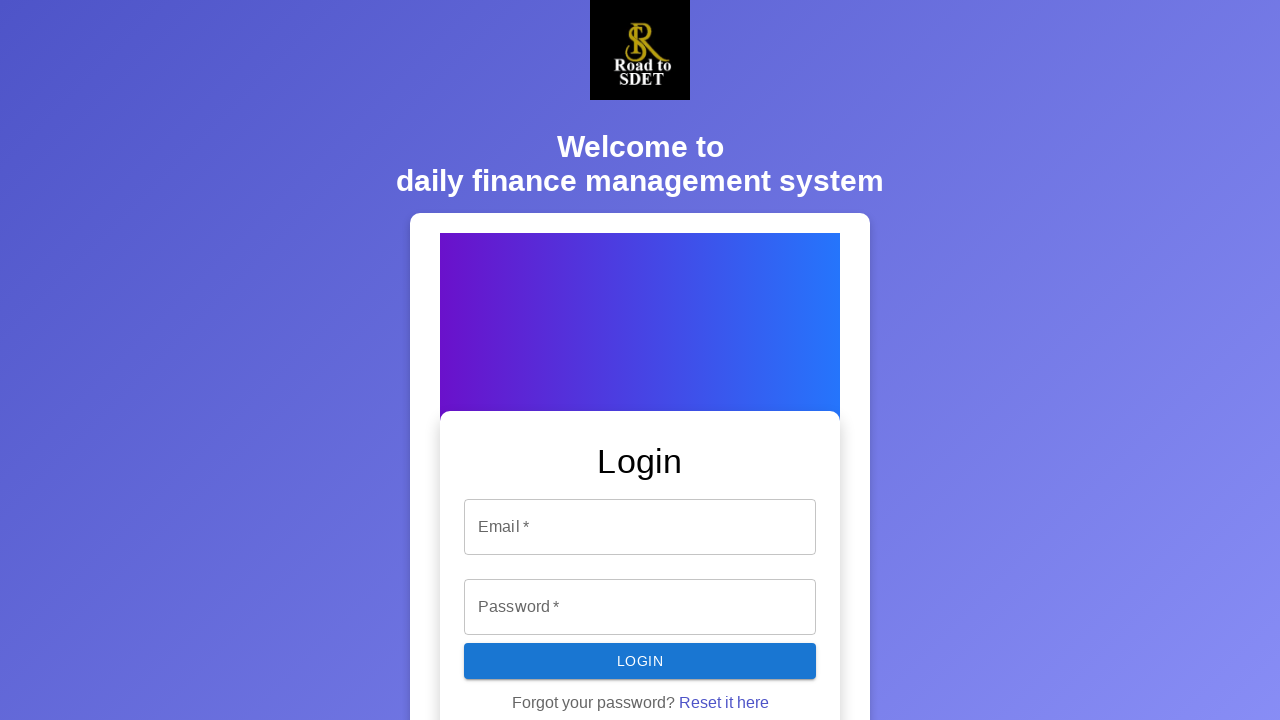

Clicked the reset password link on the login page at (724, 703) on a[href='/forgot-password']
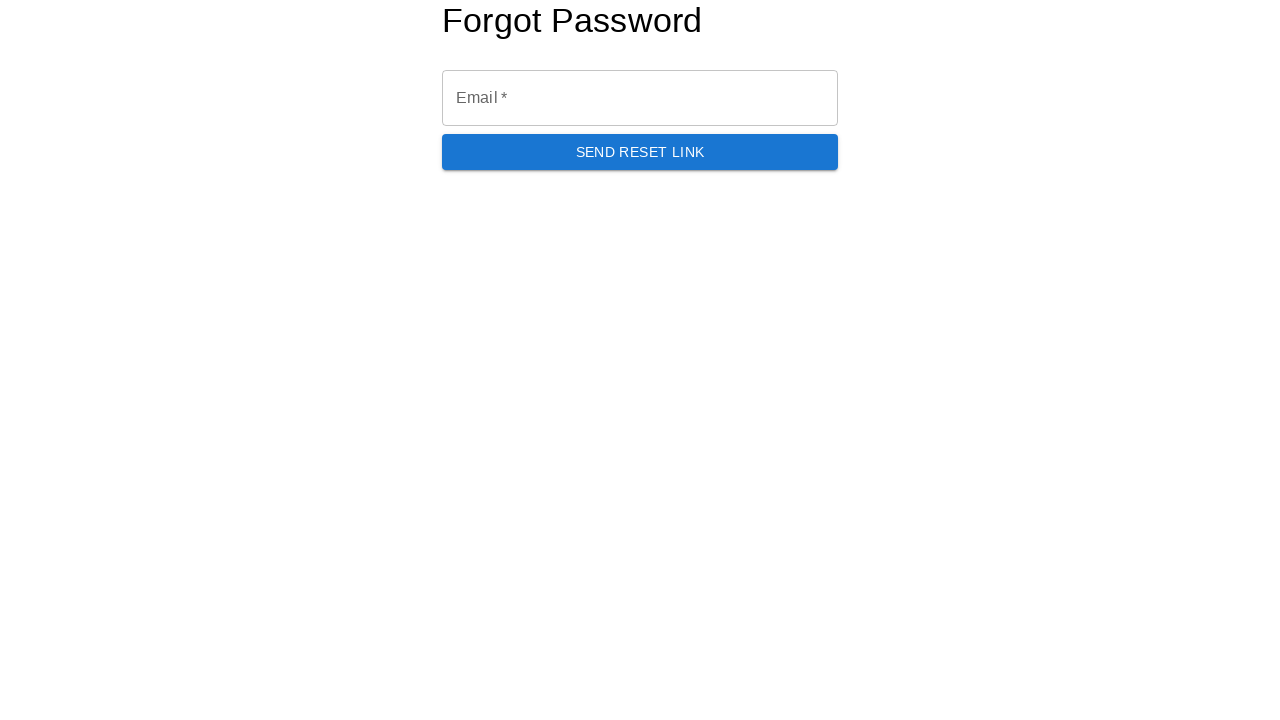

Email field became visible on the password reset form
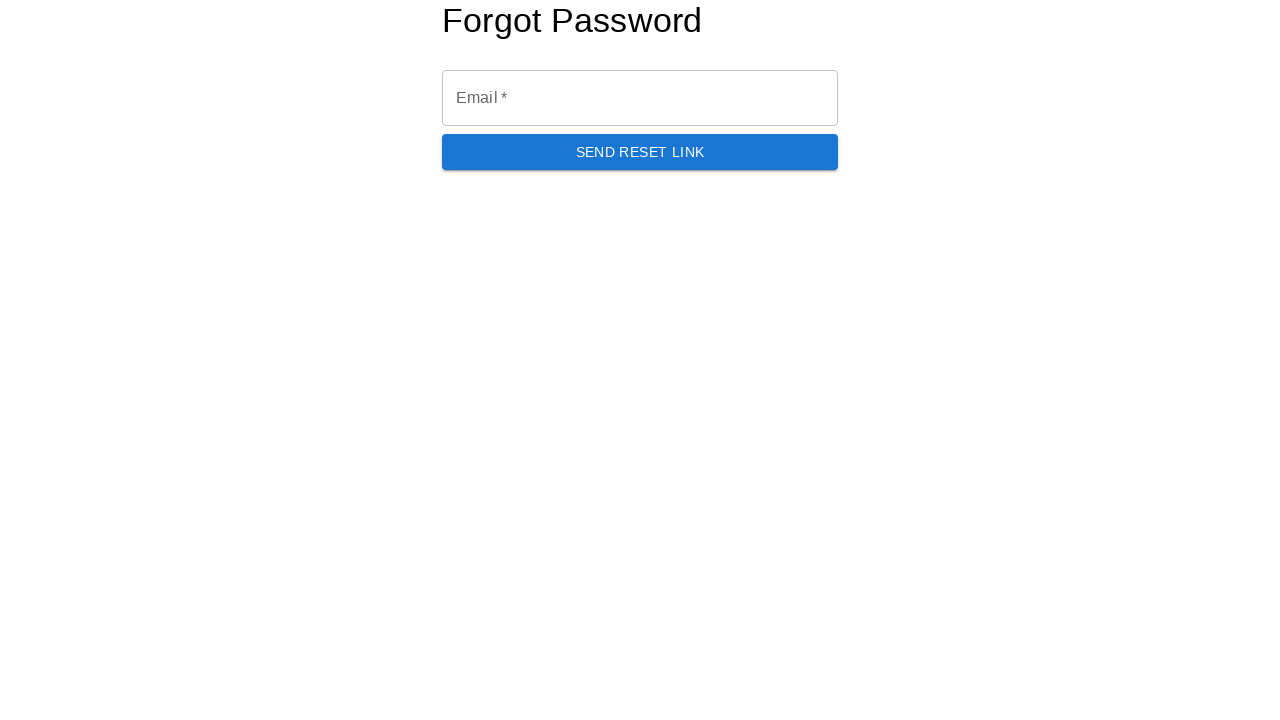

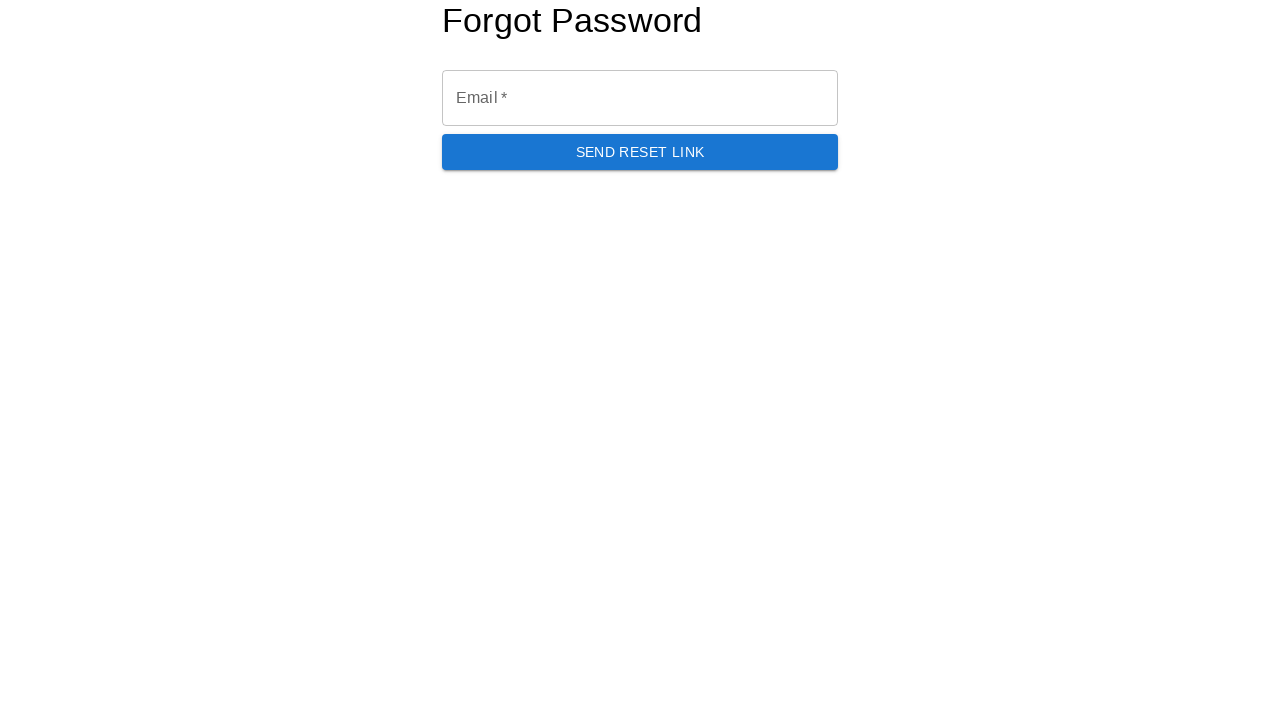